Tests autocomplete functionality by typing partial text and selecting a suggestion from the dropdown list

Starting URL: https://rahulshettyacademy.com/AutomationPractice/#

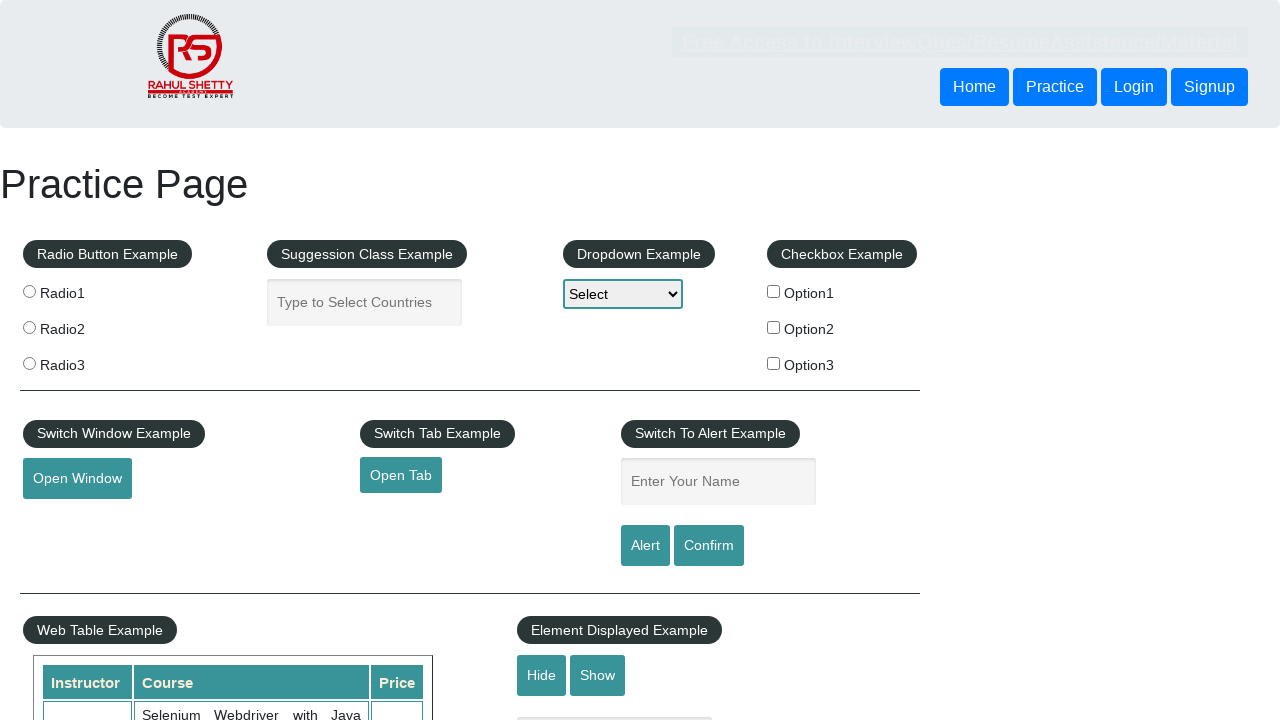

Typed 'can' into autocomplete field on #autocomplete
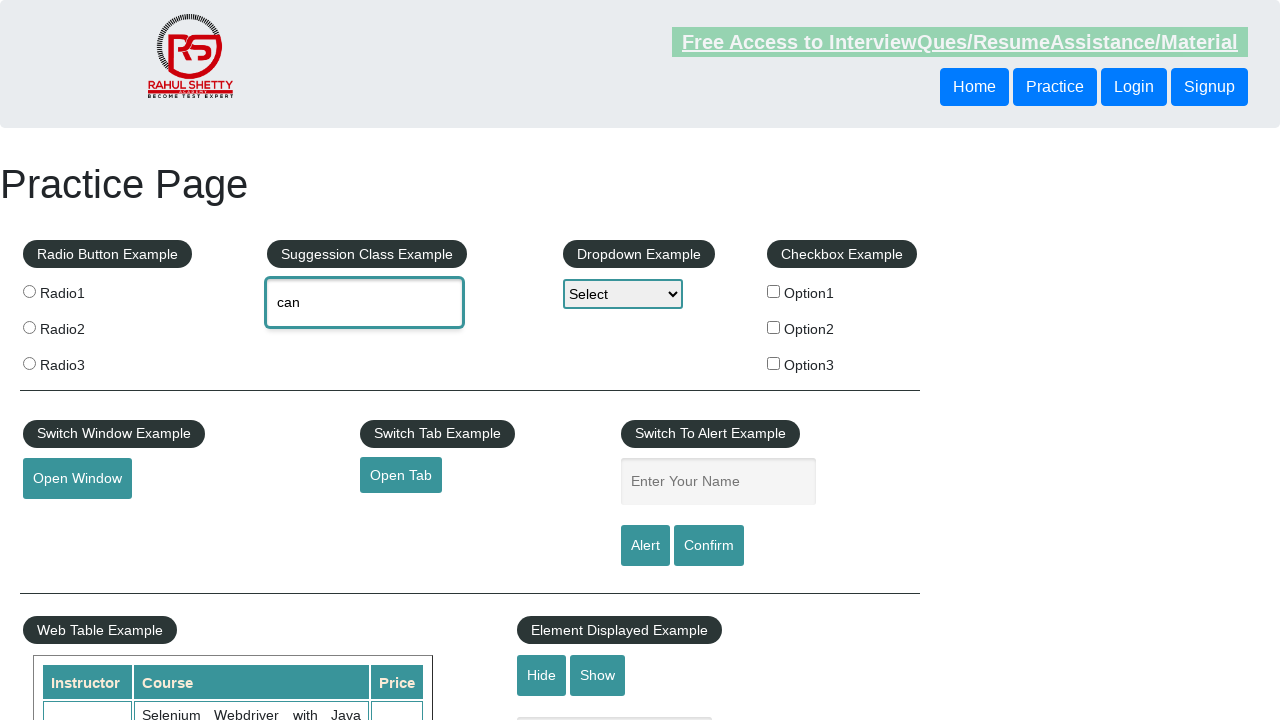

Autocomplete suggestions dropdown appeared
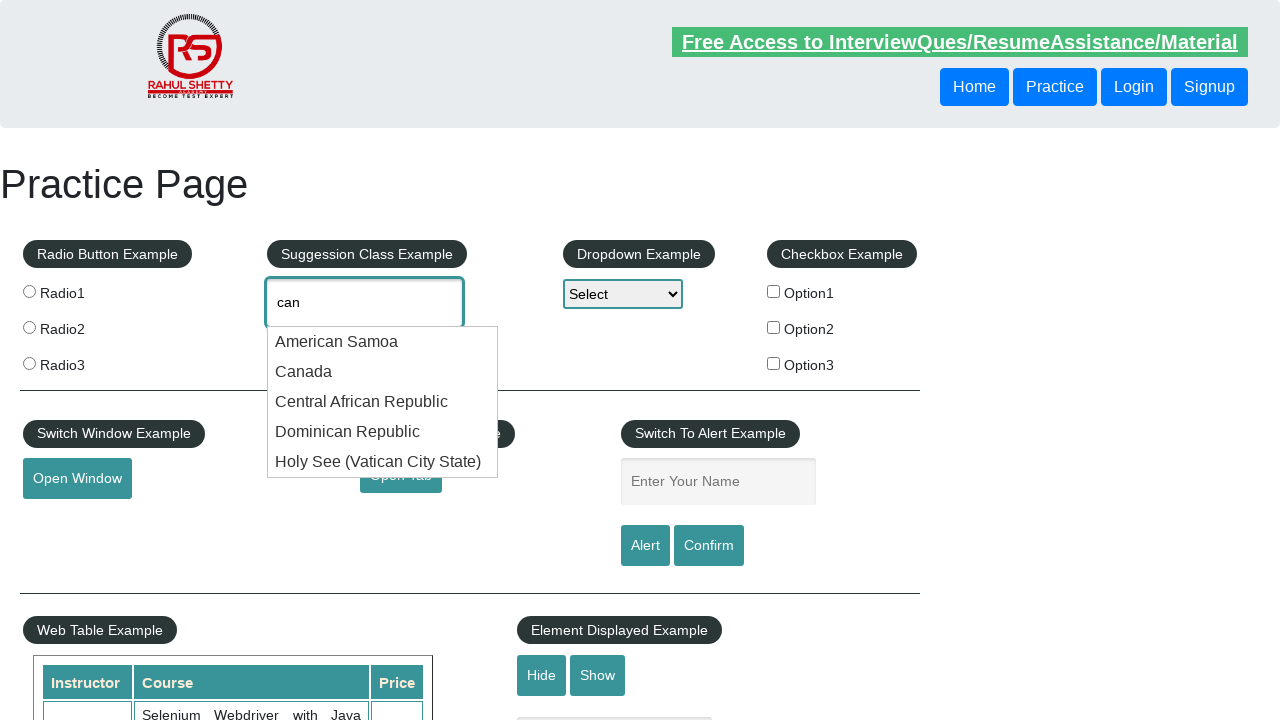

Selected 'Canada' from autocomplete suggestions at (383, 372) on li.ui-menu-item div:has-text('Canada')
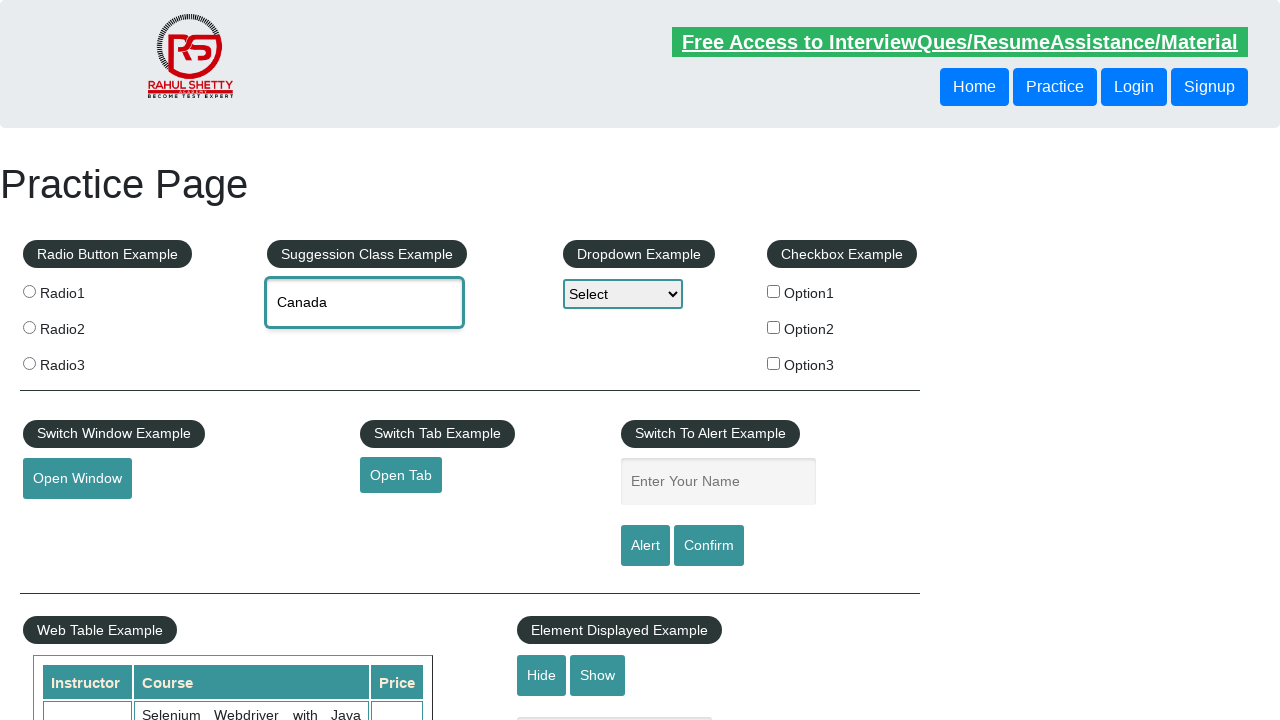

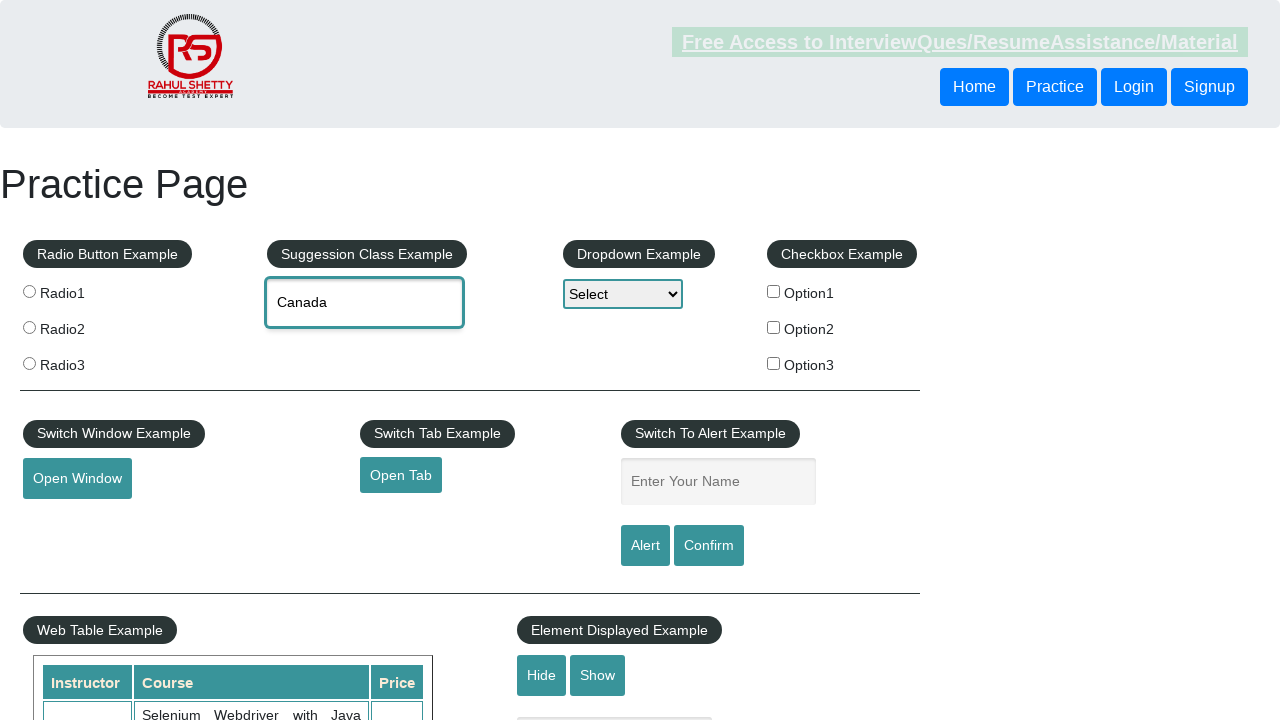